Tests login form validation by clicking the login button with no credentials entered, verifying the appropriate error message is displayed

Starting URL: https://www.saucedemo.com/

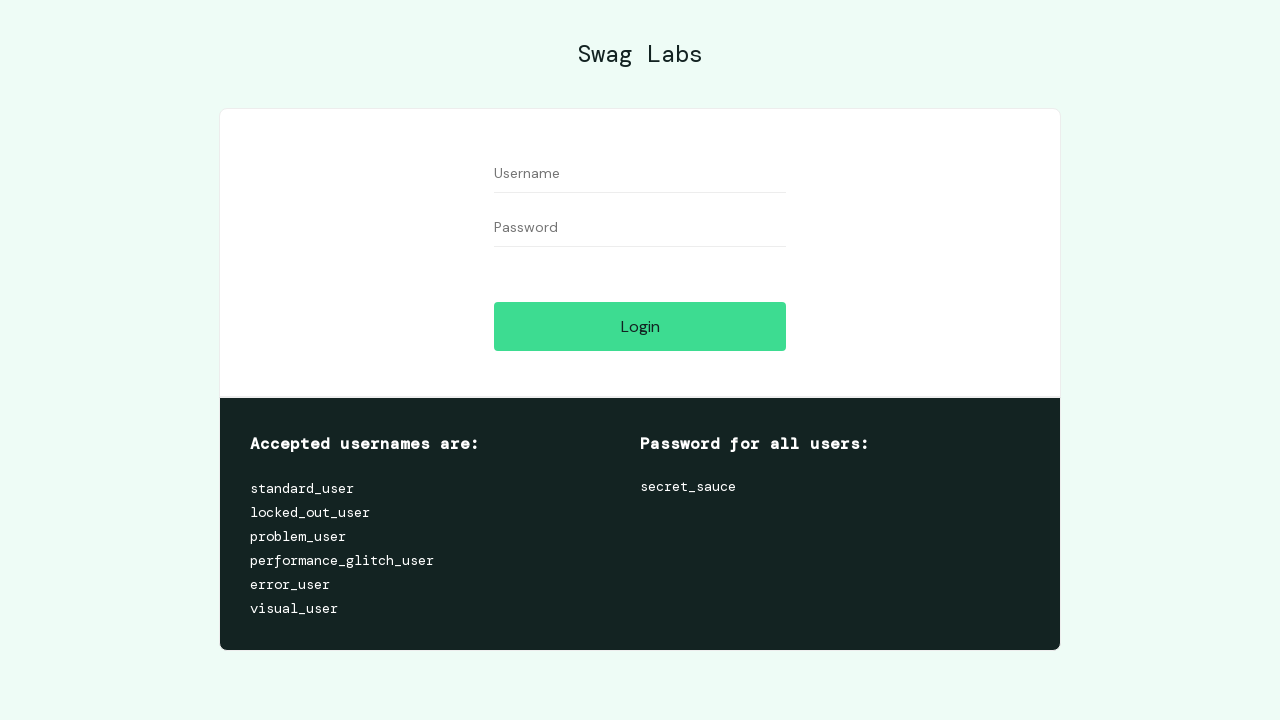

Clicked login button without entering credentials at (640, 326) on #login-button
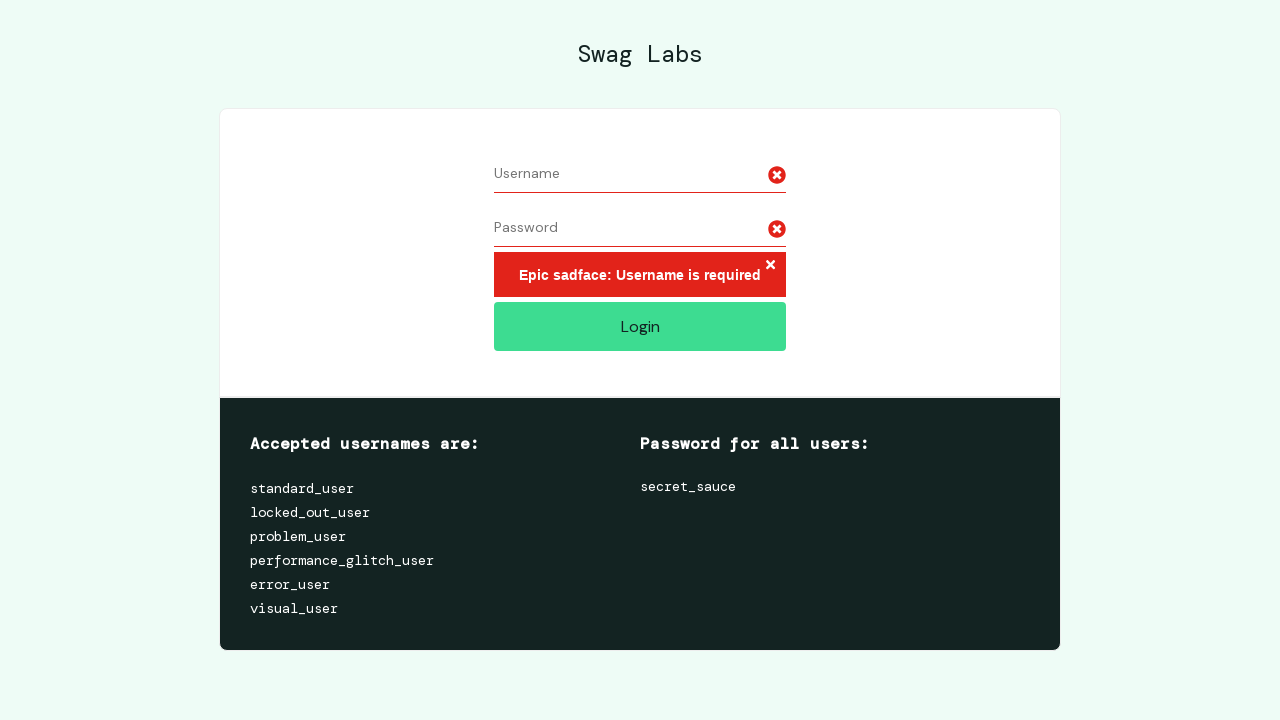

Error message container appeared
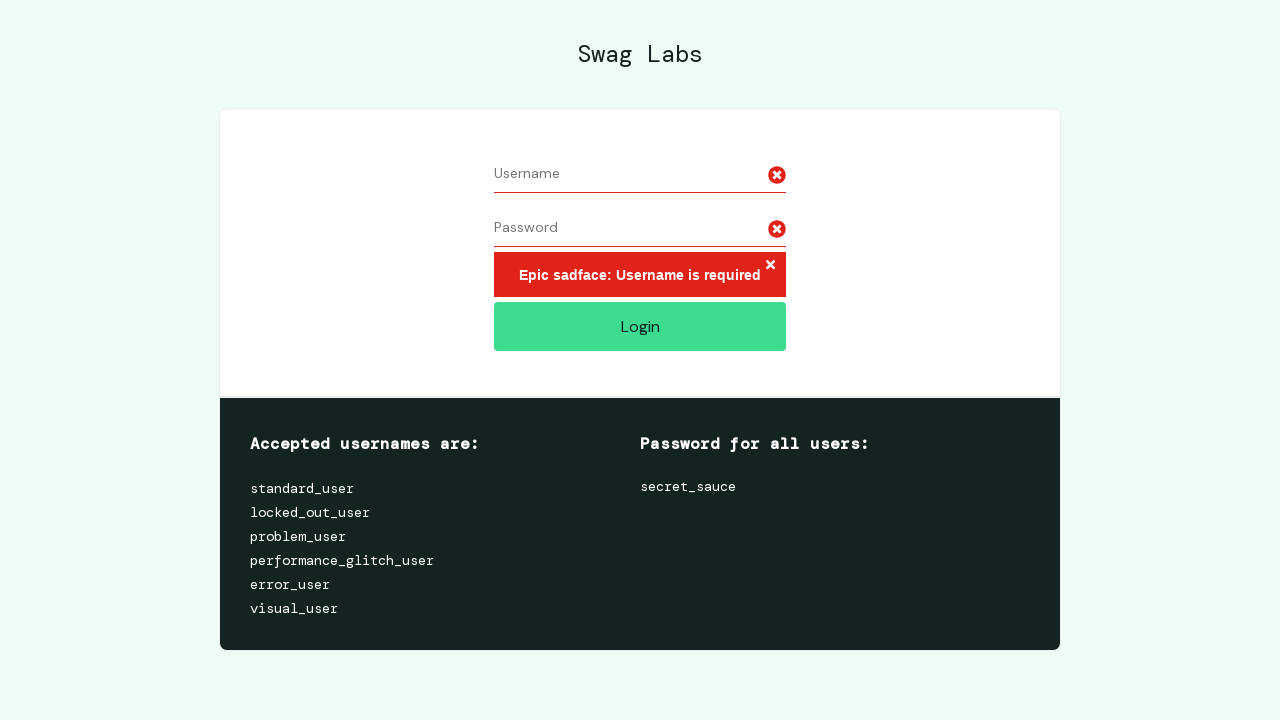

Retrieved error message text
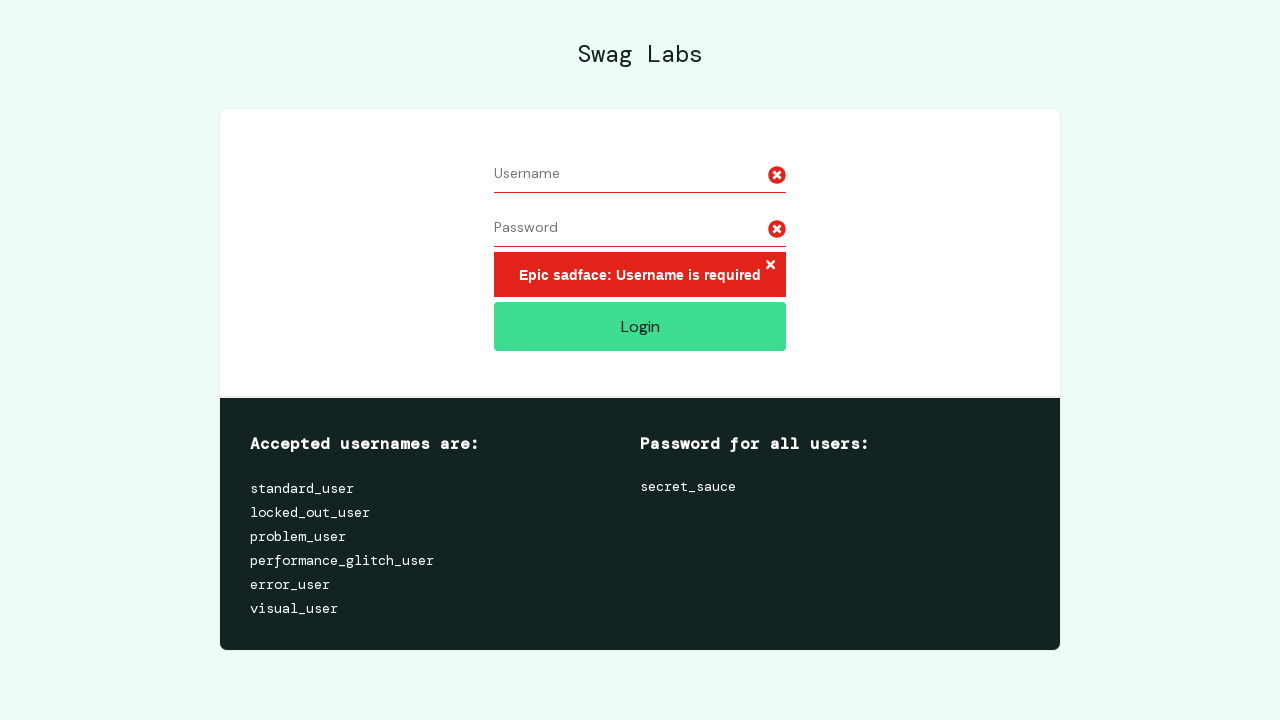

Verified error message displays 'Epic sadface: Username is required'
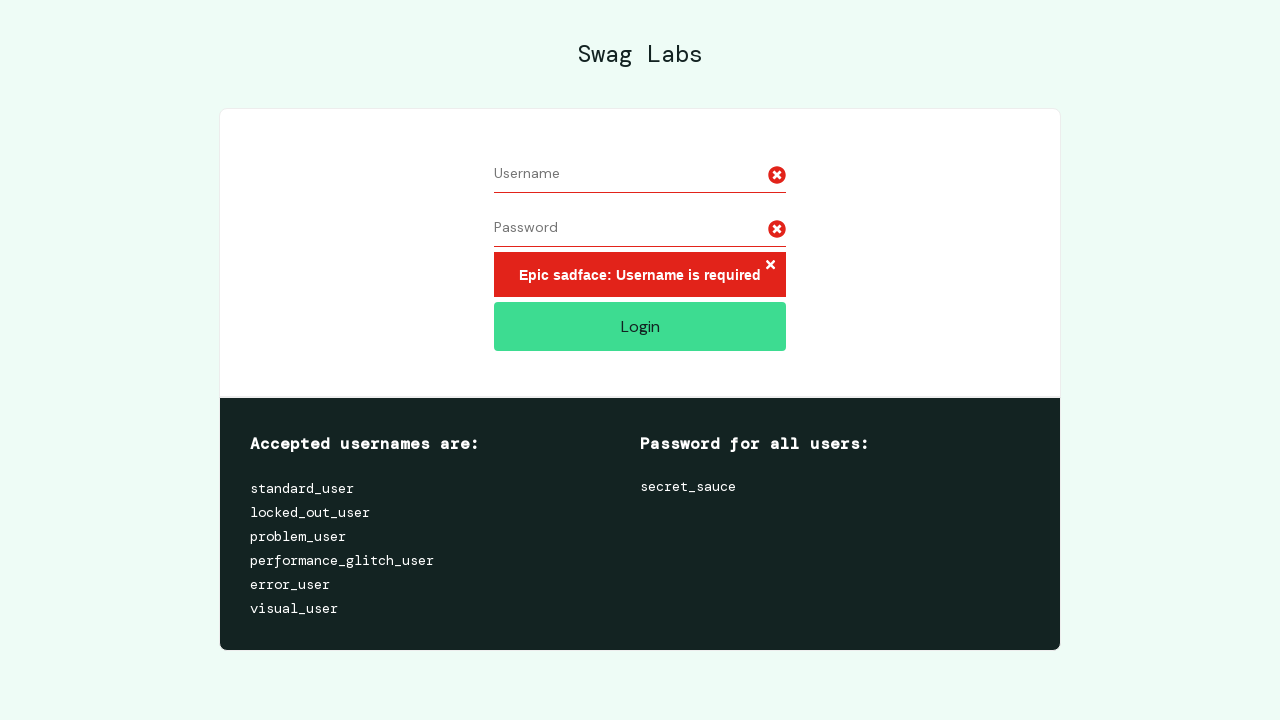

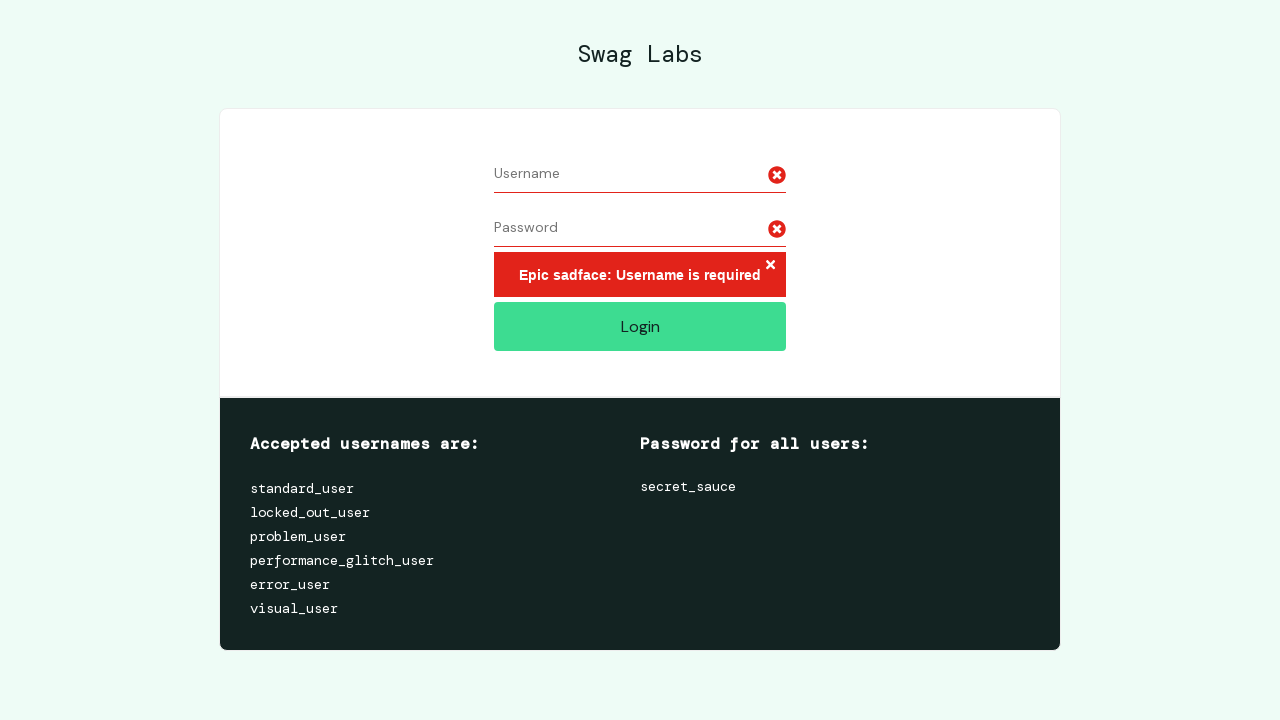